Tests browser window handling by clicking a button to open a new window, then switching to and closing the new window while preserving the parent window.

Starting URL: https://demoqa.com/browser-windows

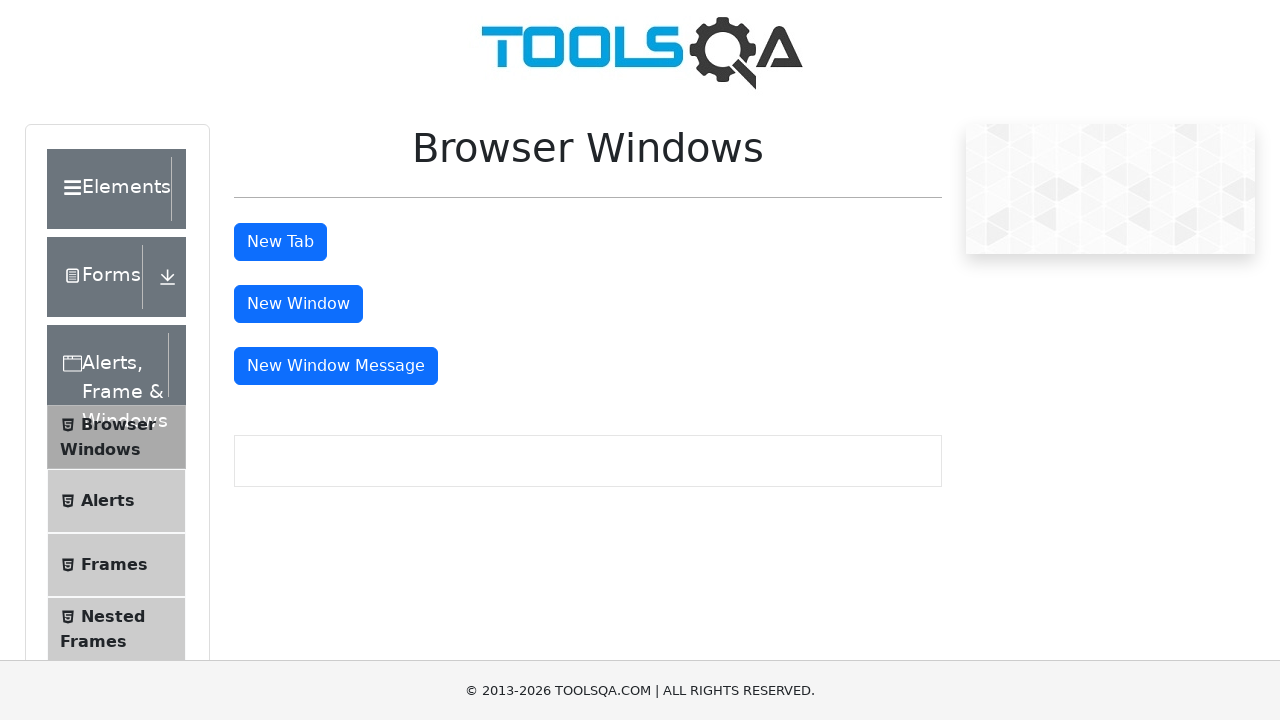

Clicked 'New Window' button to open a new browser window at (298, 304) on xpath=//button[text()='New Window']
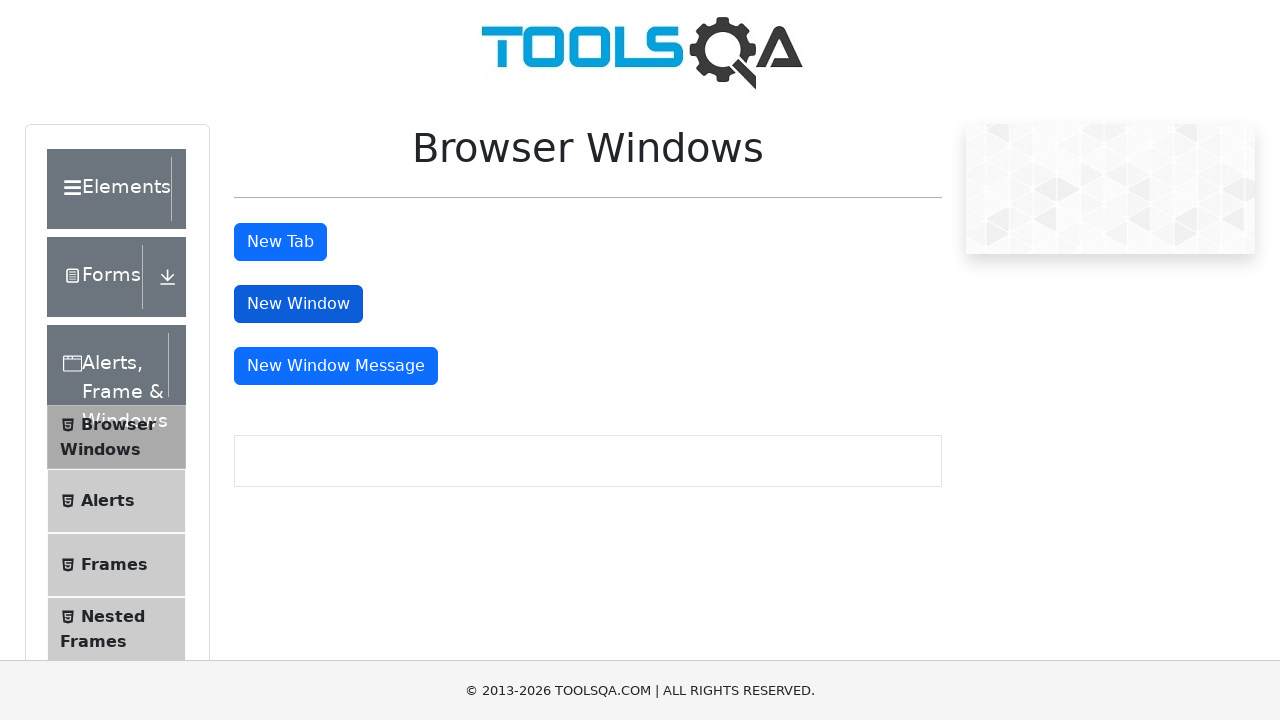

New window opened and captured
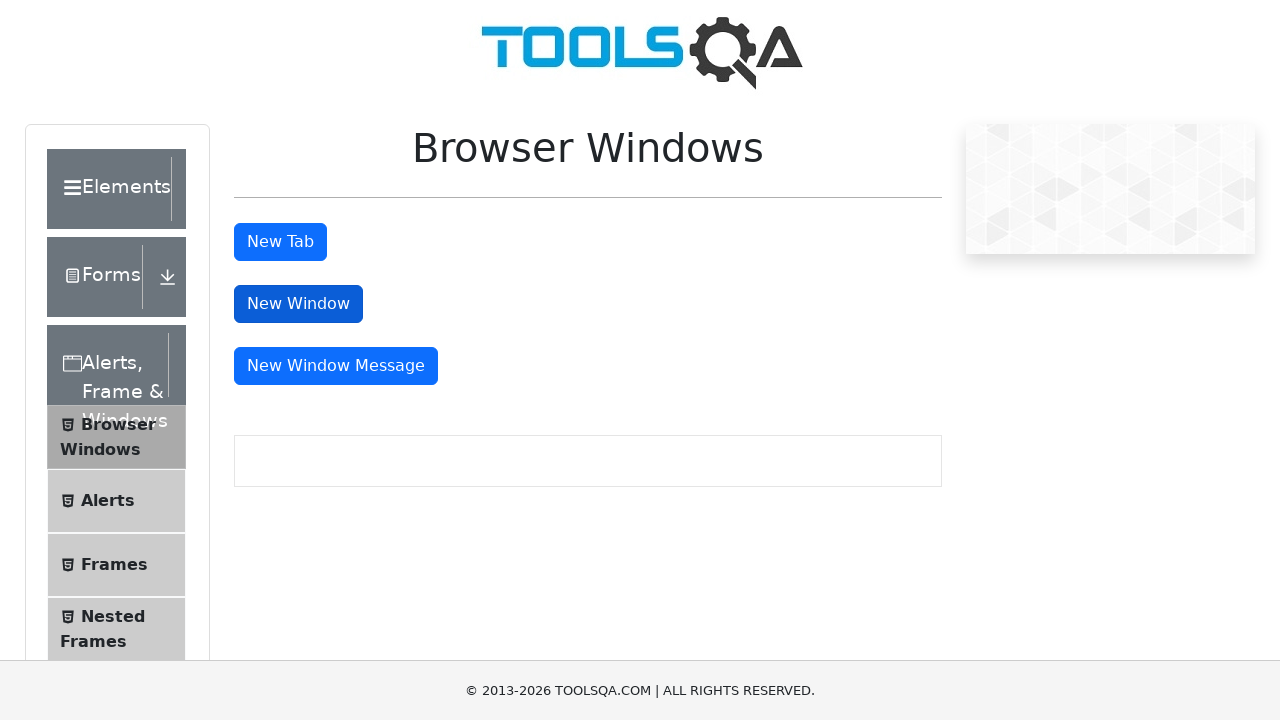

New window page fully loaded
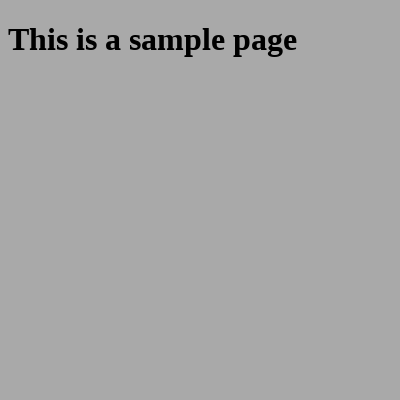

Closed the new window
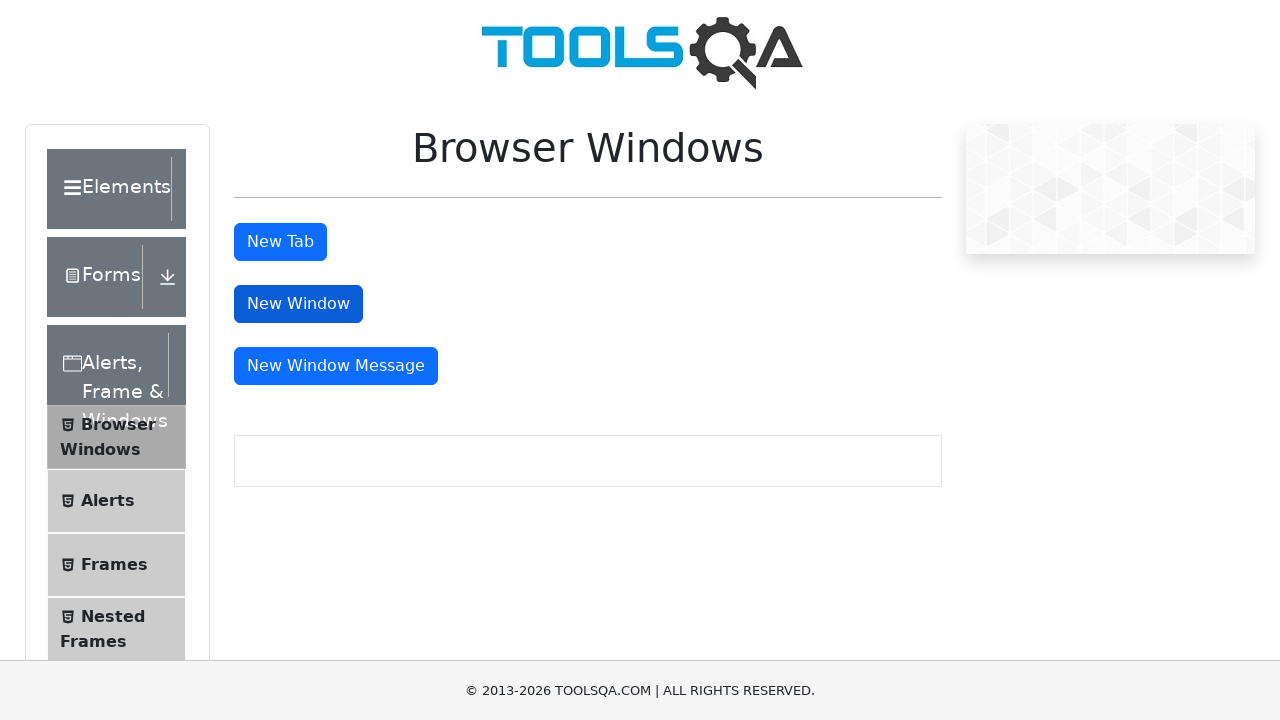

Verified parent window is still active with 'New Window' button present
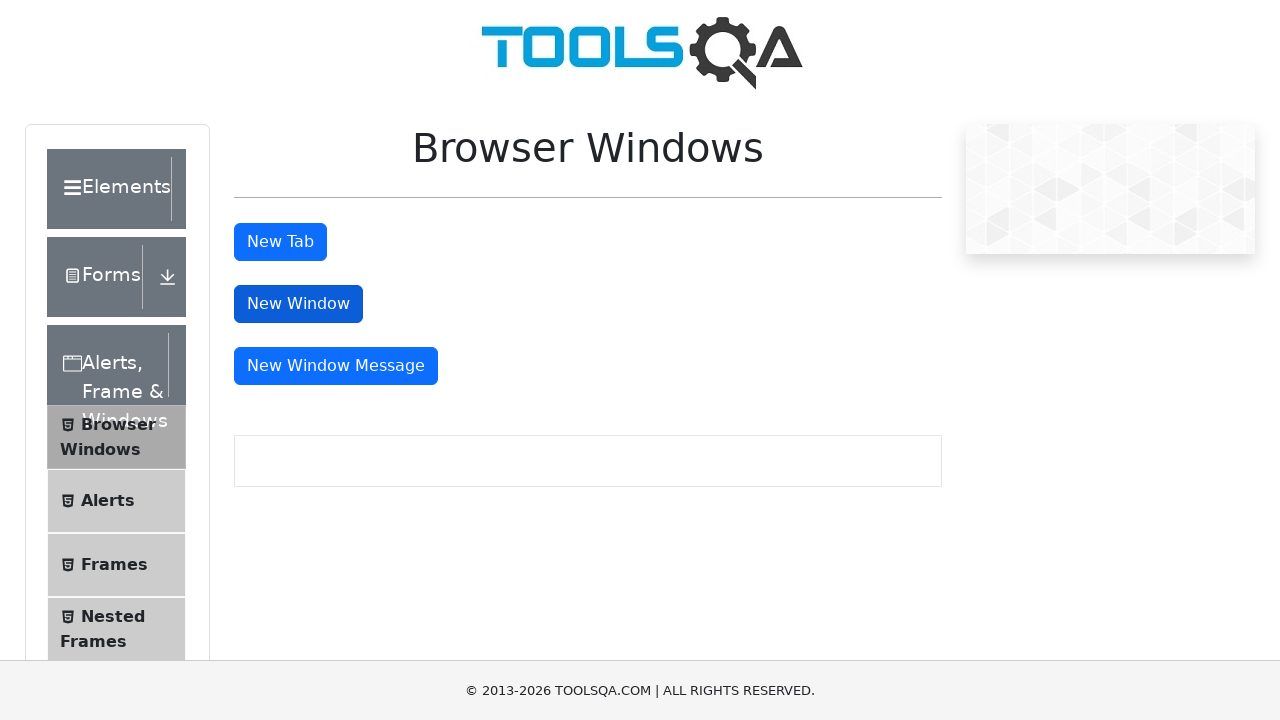

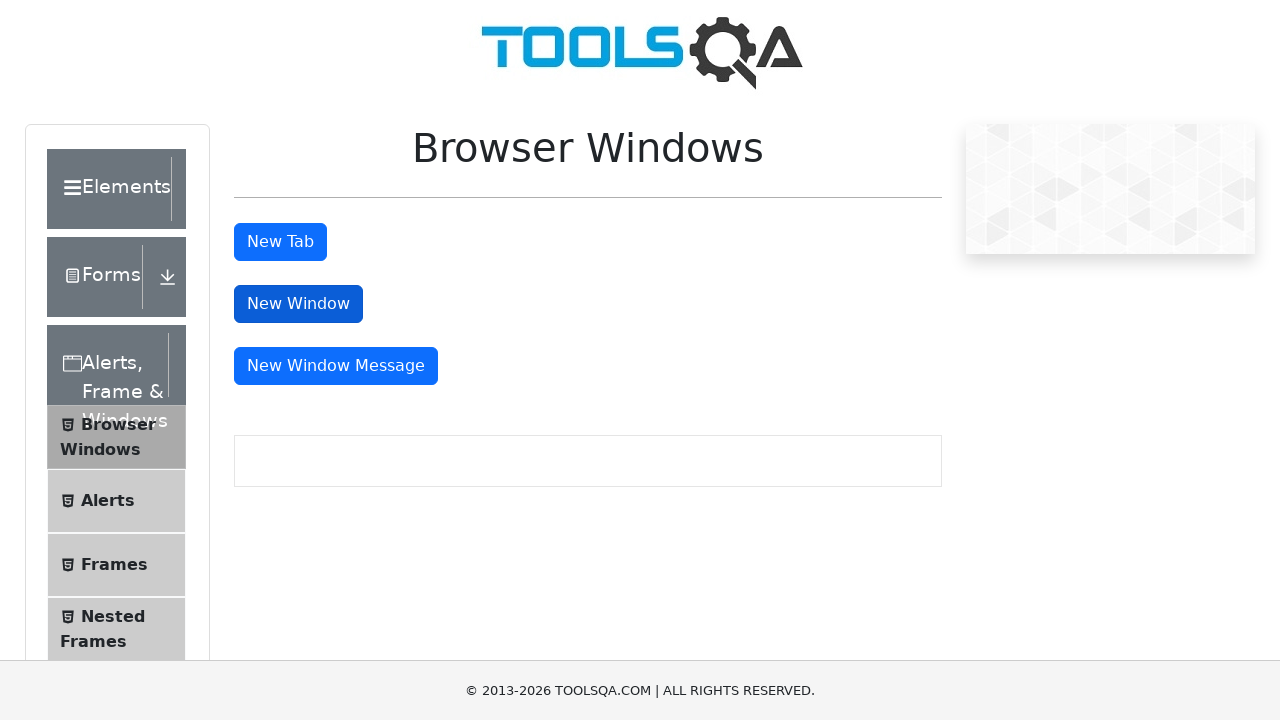